Fills out a practice form with first name, last name, email, phone number, selects gender, and submits the form using Walter White's test data.

Starting URL: https://demoqa.com/automation-practice-form

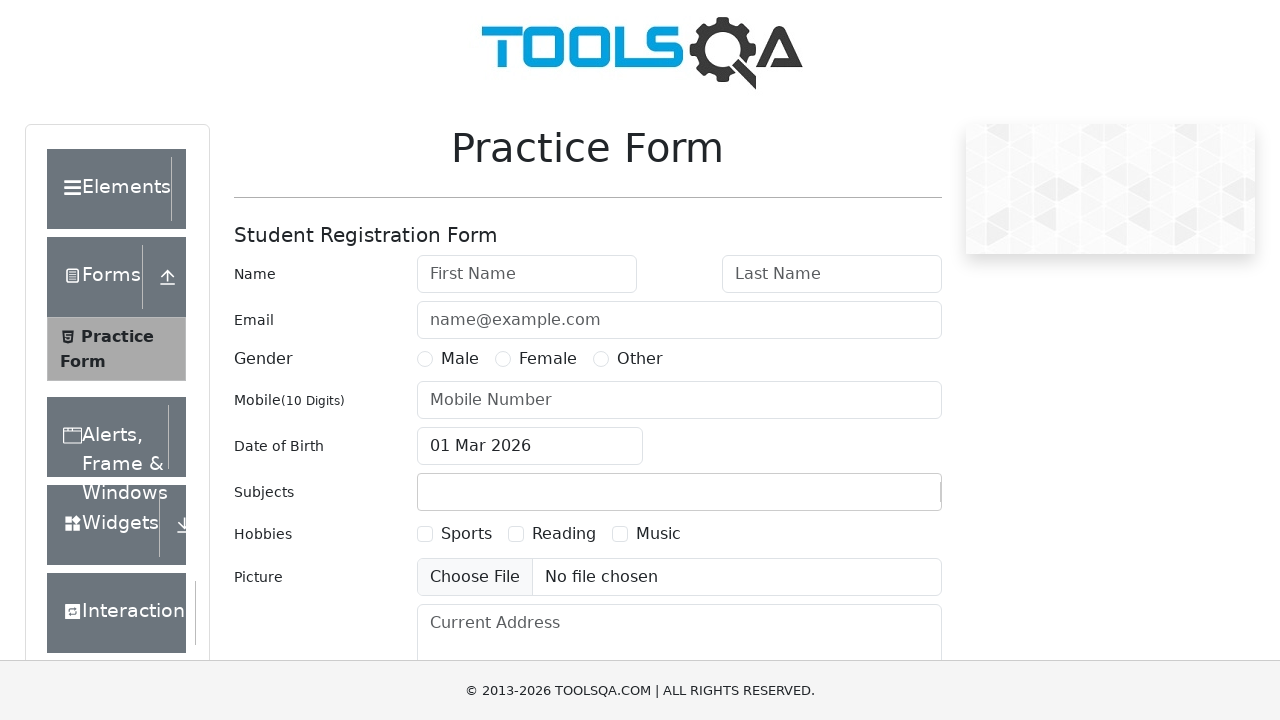

Filled first name field with 'Walter' on #firstName
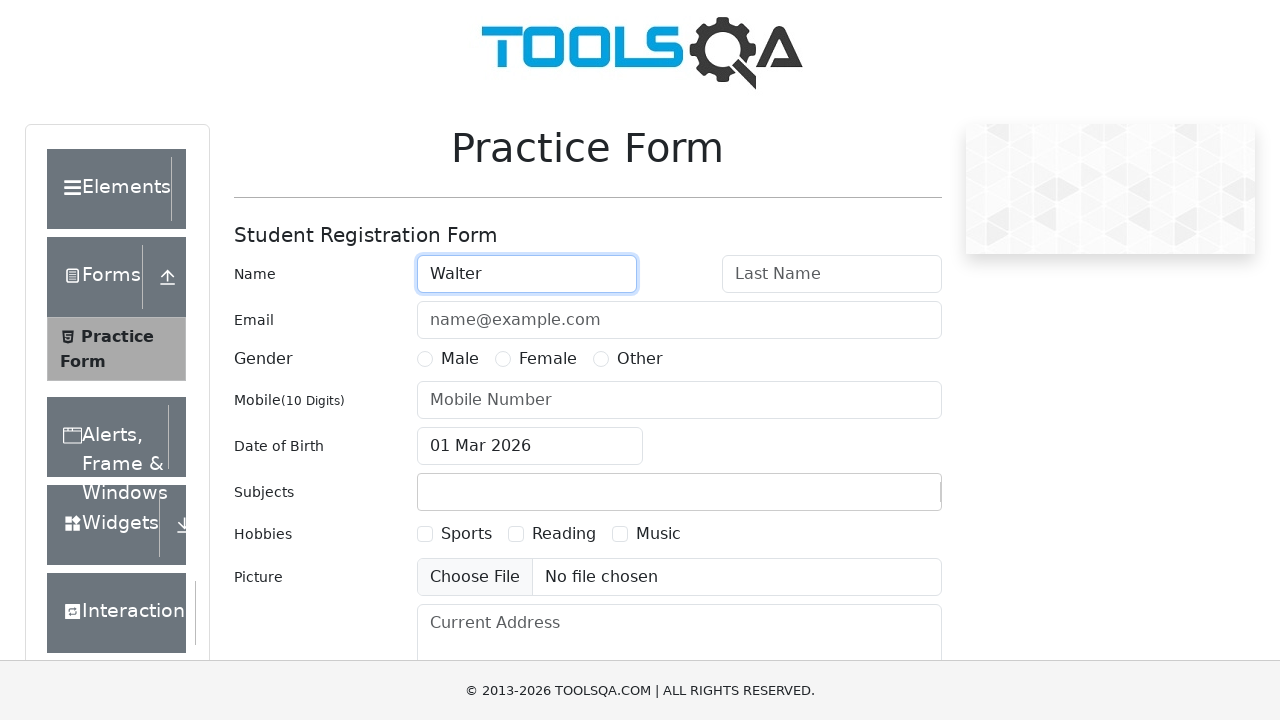

Filled last name field with 'White' on #lastName
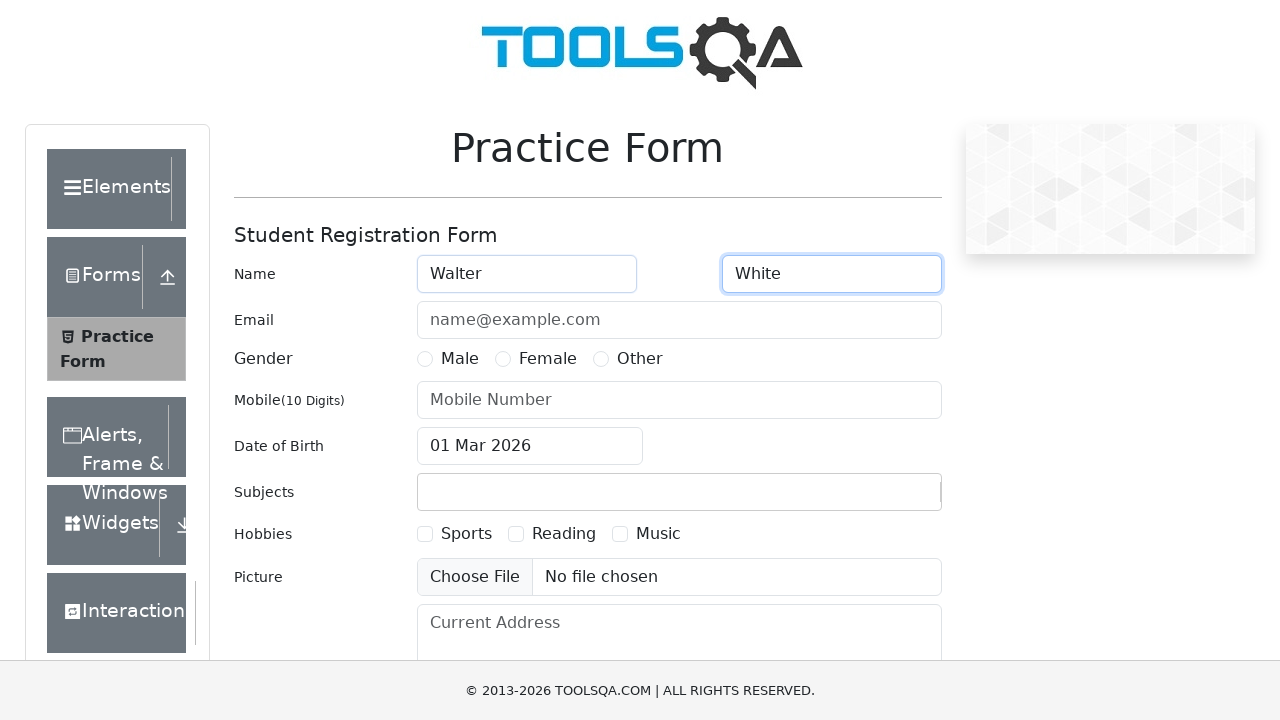

Selected male gender radio button at (425, 359) on #gender-radio-1
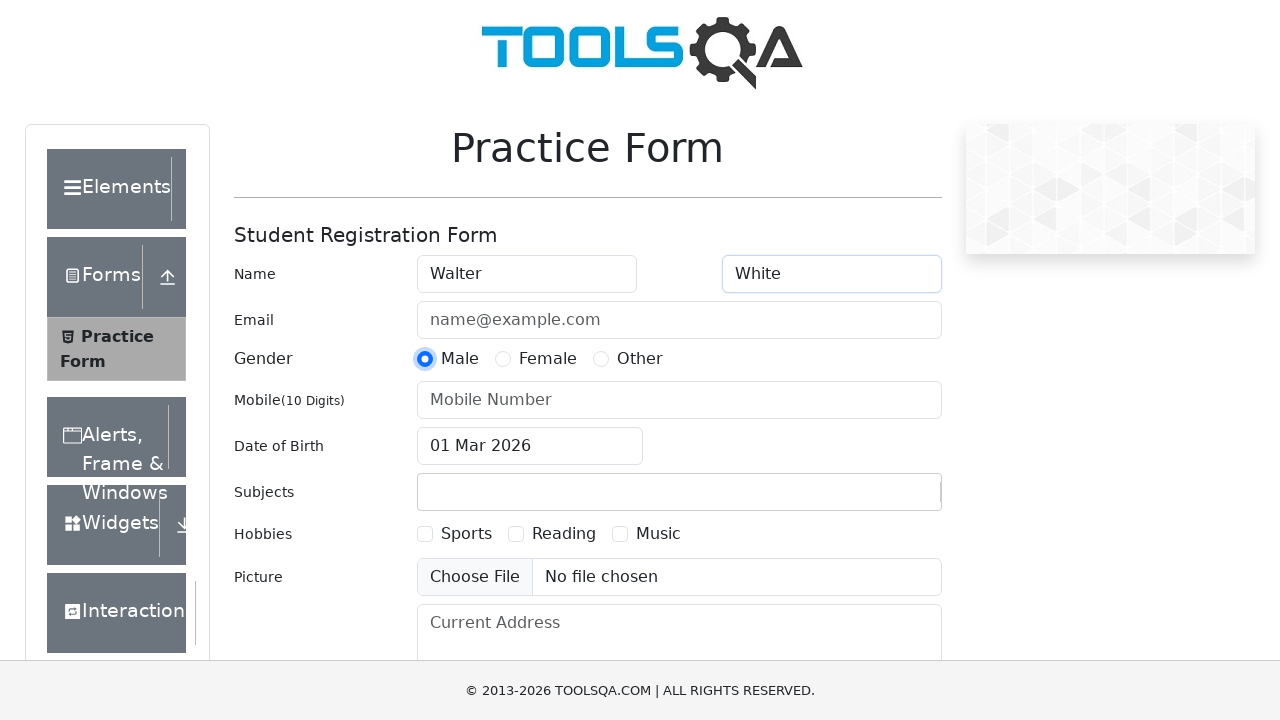

Filled email field with 'walter@gmail.com' on #userEmail
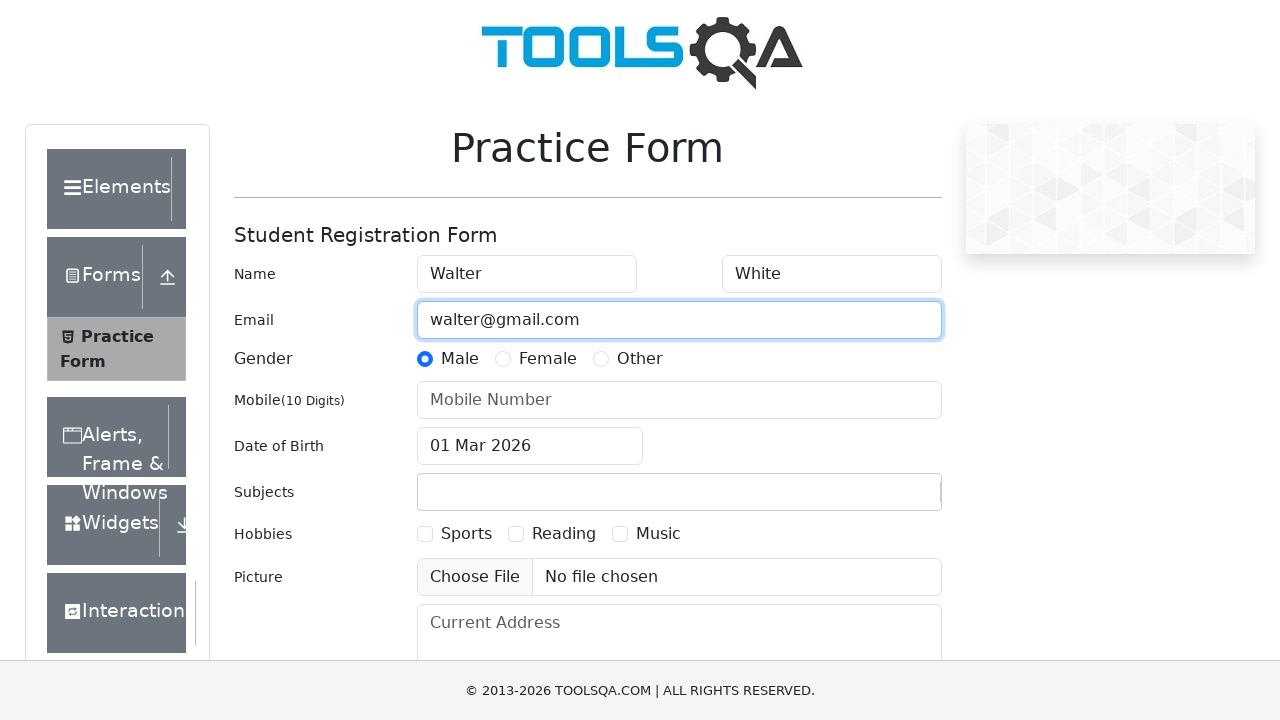

Filled phone number field with '9859779979' on #userNumber
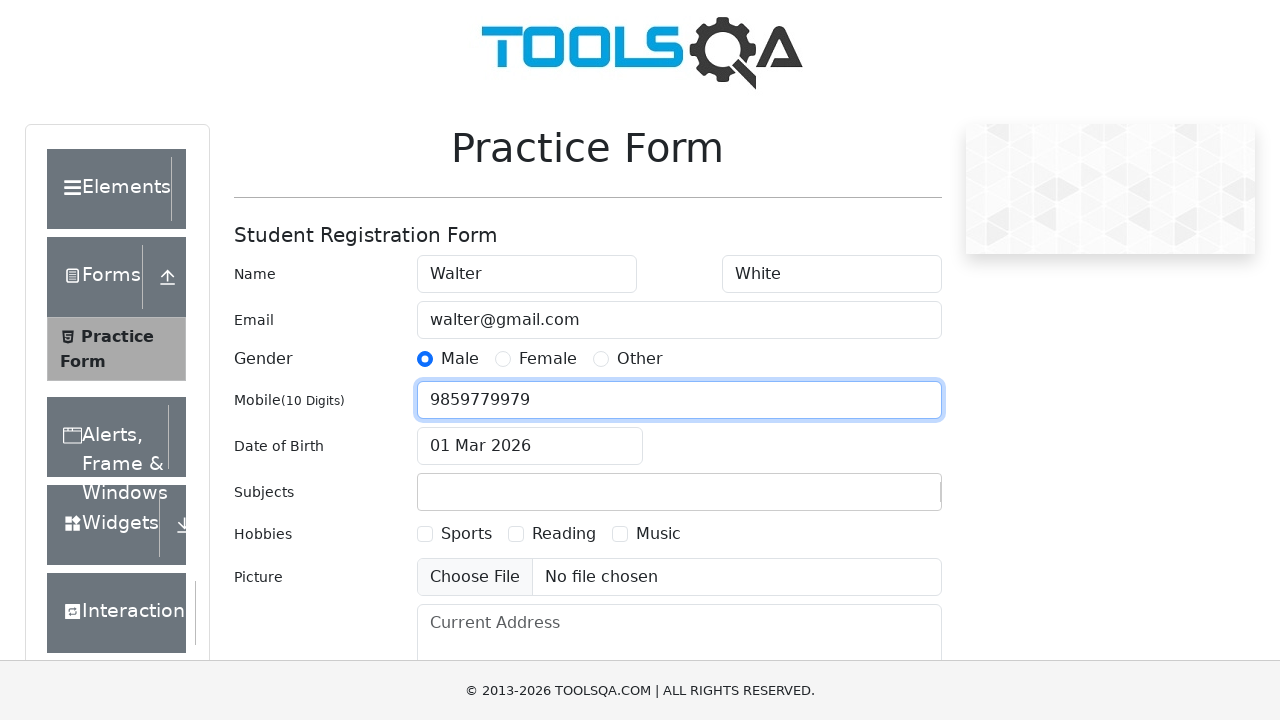

Clicked submit button to submit the practice form at (885, 499) on button[id='submit']
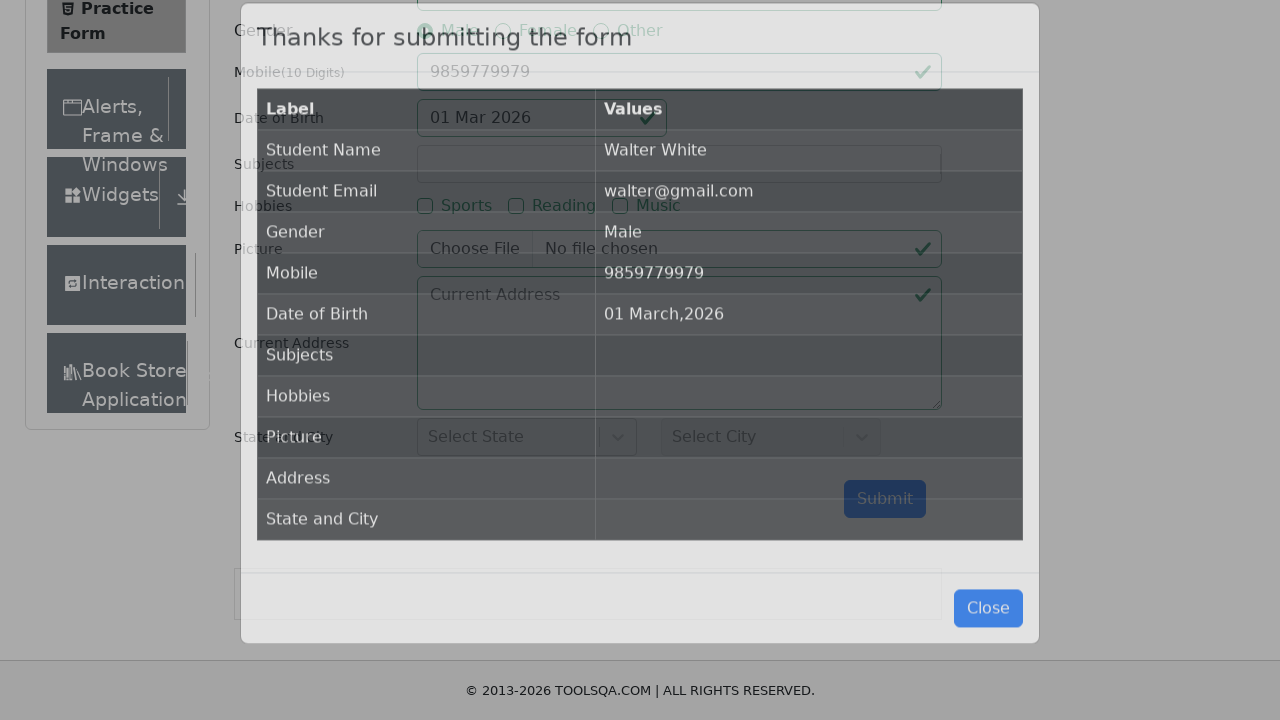

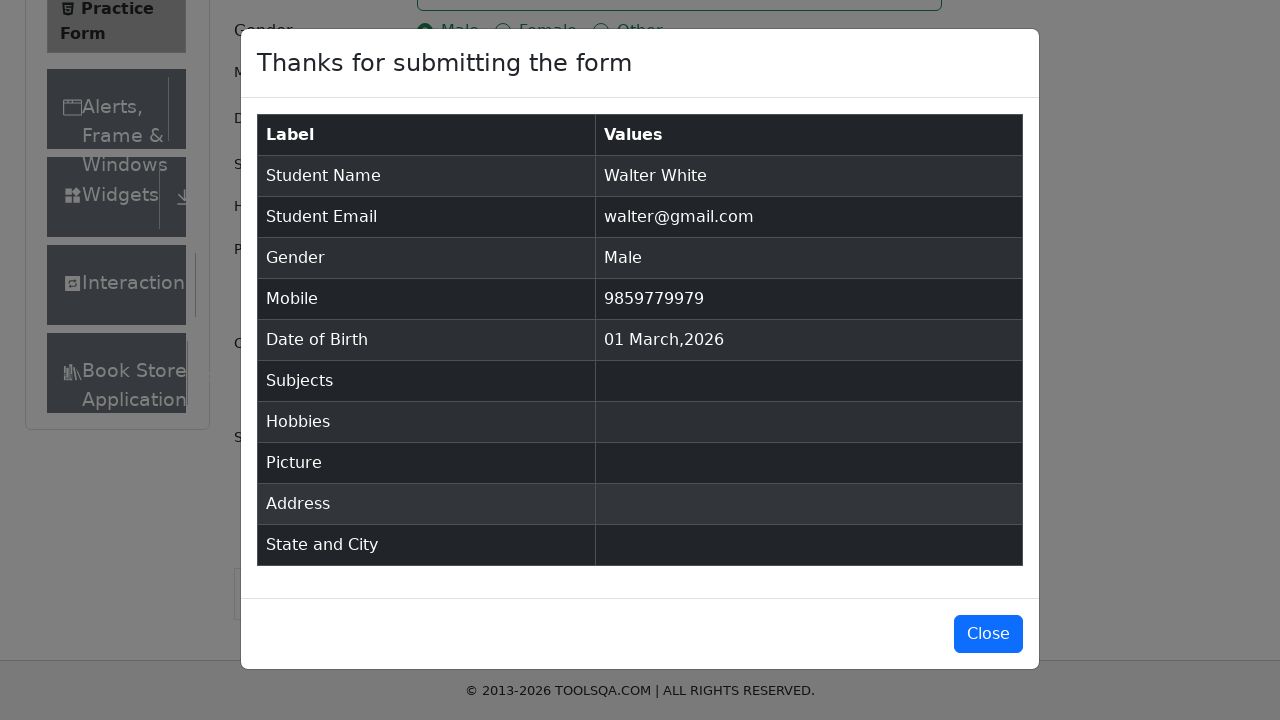